Tests window handling functionality by navigating to a page, clicking a link that opens a new window, verifying content in both windows, and switching between them.

Starting URL: https://the-internet.herokuapp.com/windows

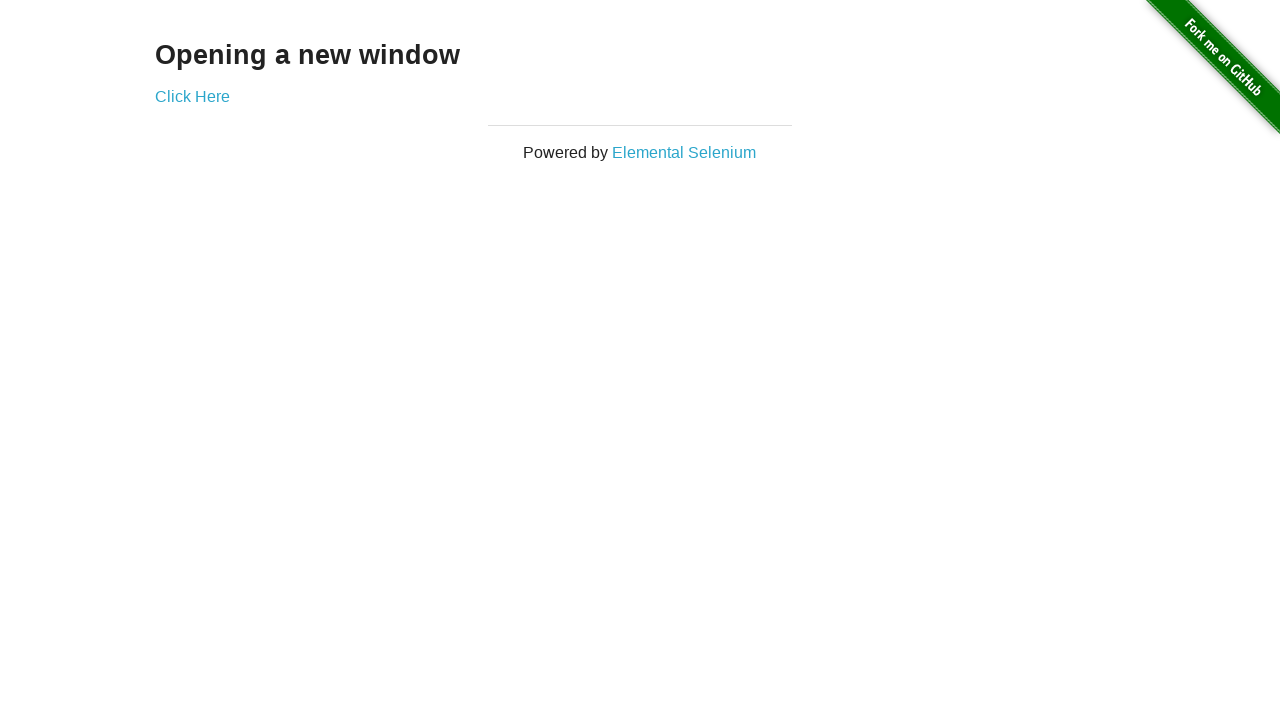

Located the 'Opening a new window' text element
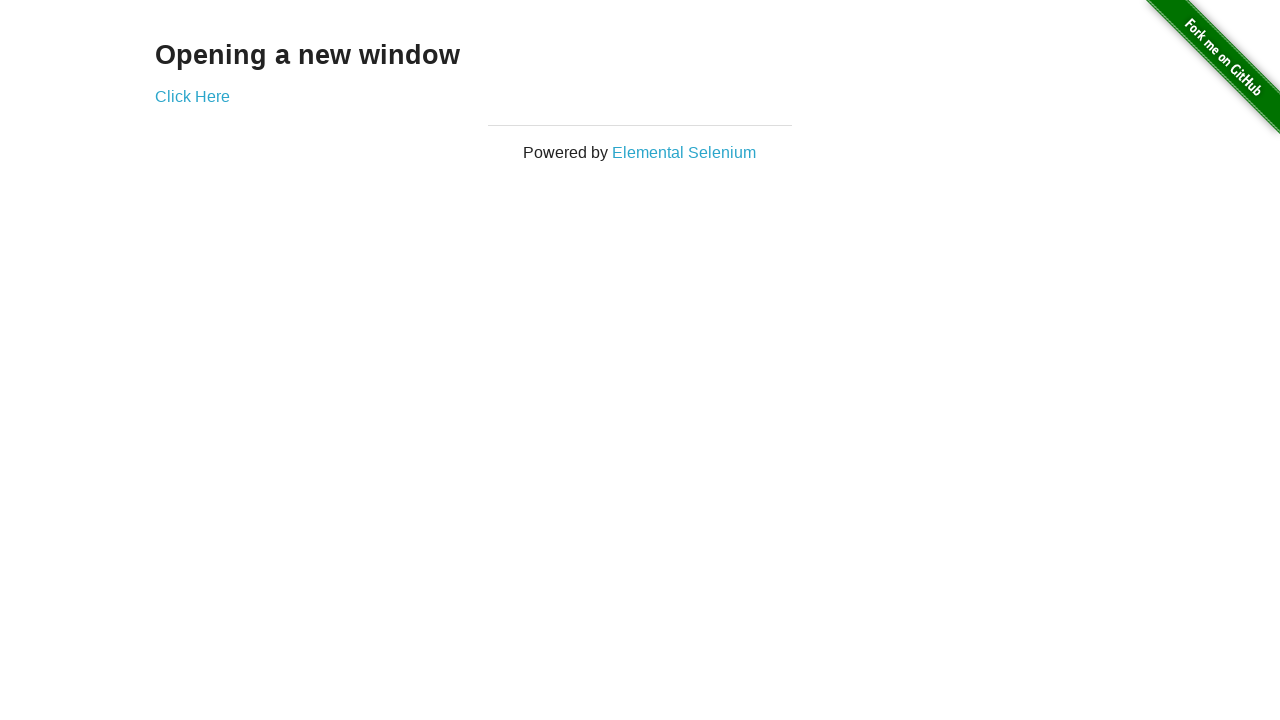

Verified text content is 'Opening a new window'
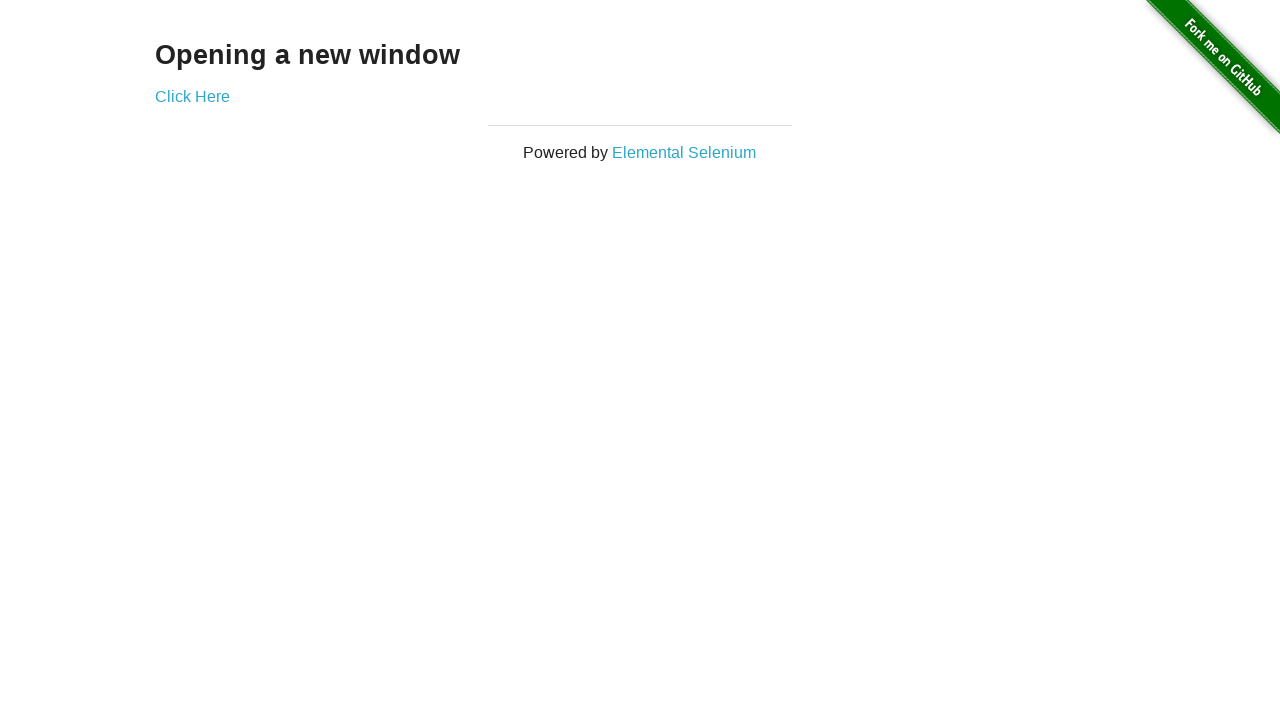

Verified page title is 'The Internet'
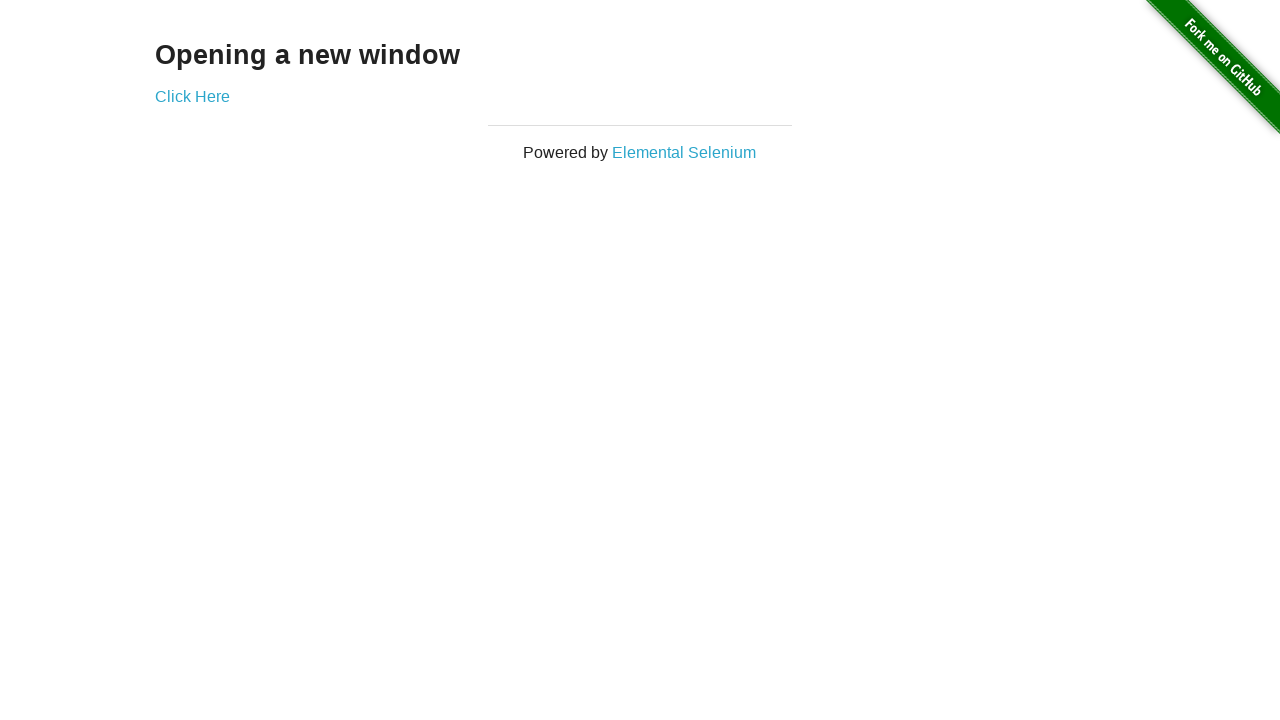

Clicked 'Click Here' link which opens a new window at (192, 96) on text=Click Here
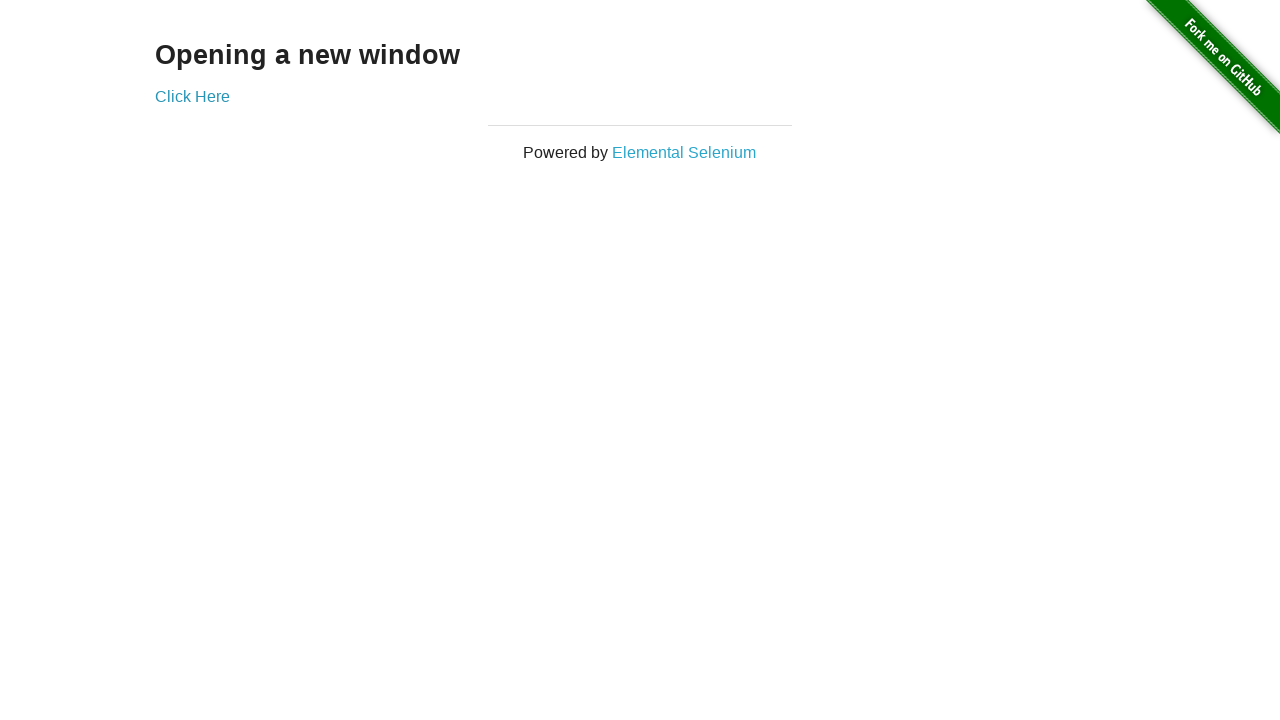

Captured the new window/page that was opened
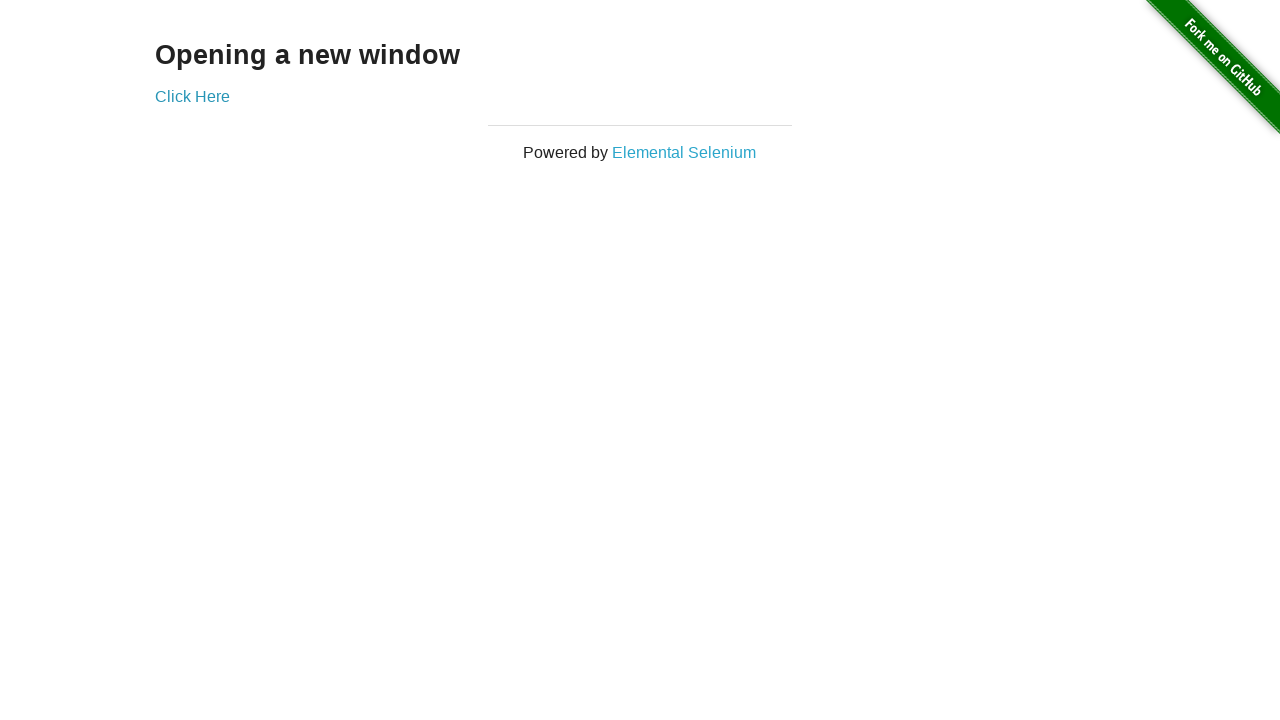

New page finished loading
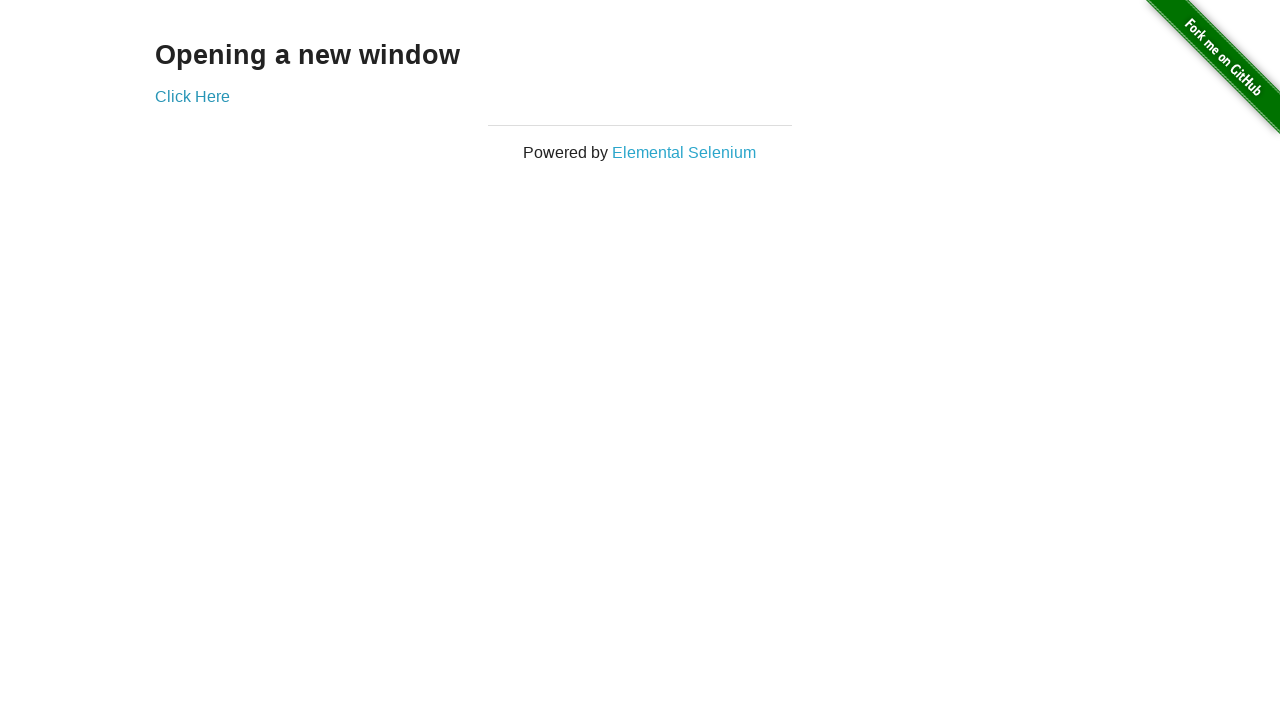

Verified new window title is 'New Window'
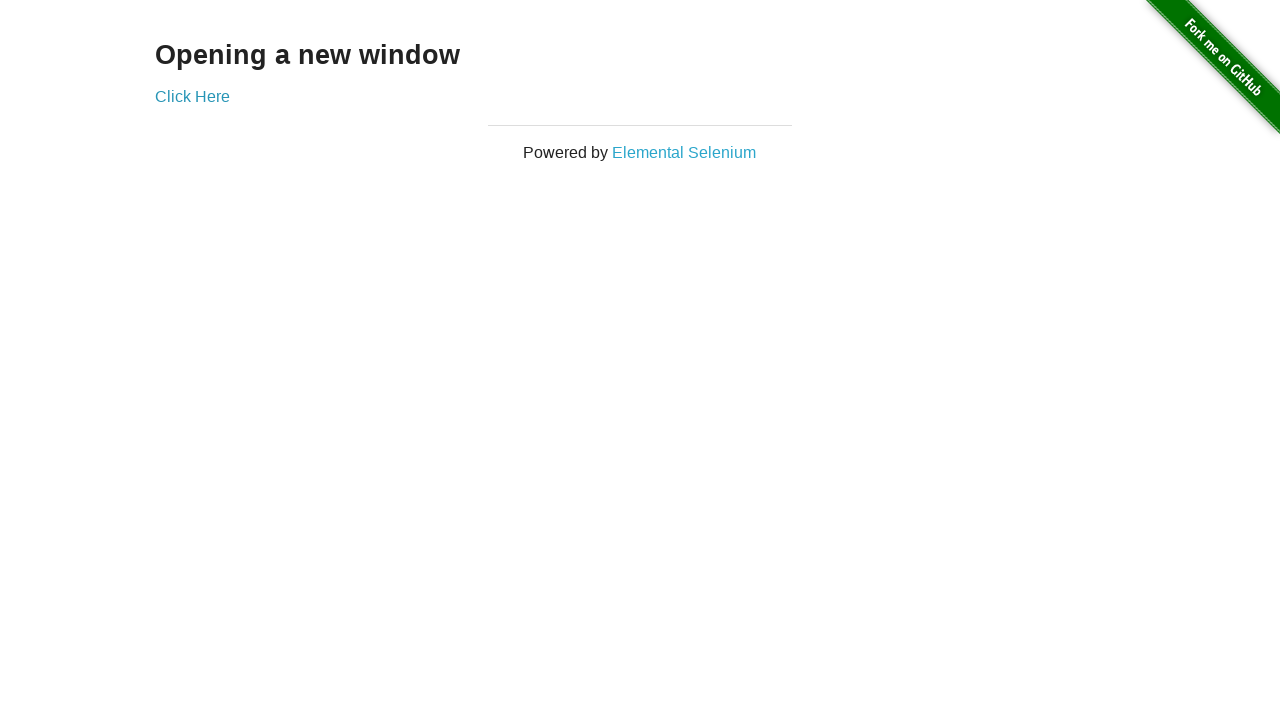

Located the h3 heading element in new window
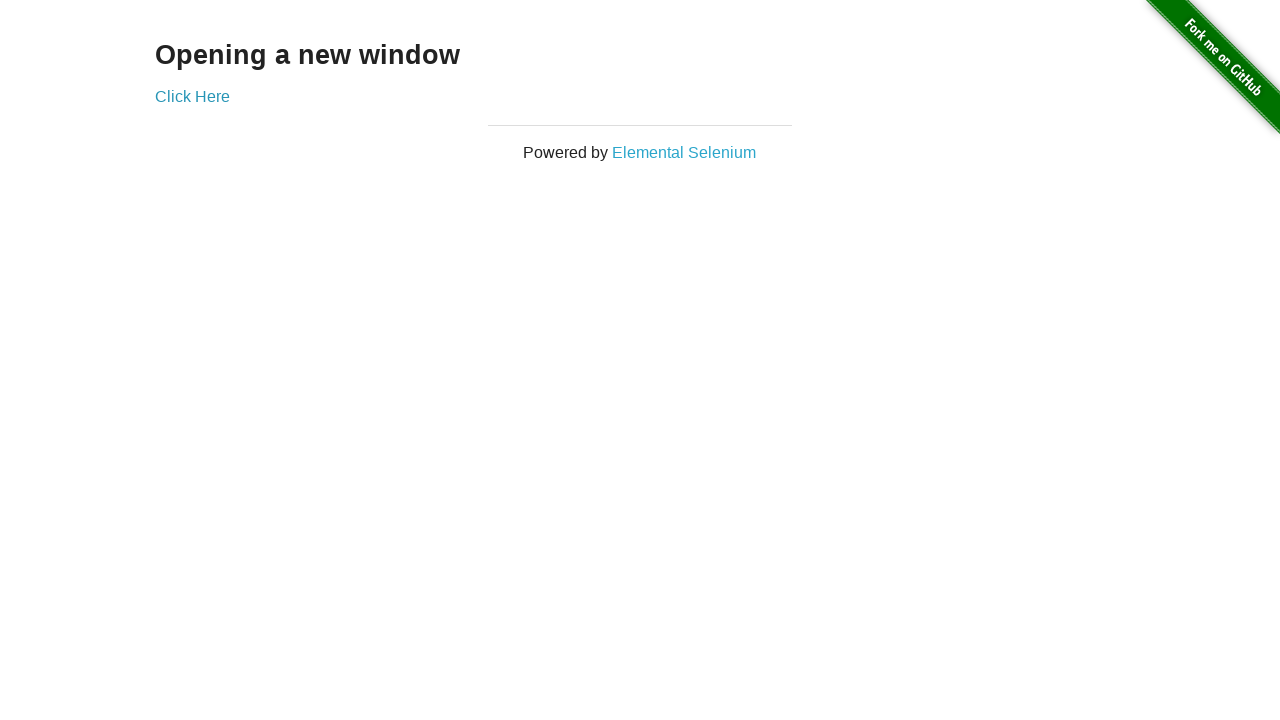

Verified h3 text content is 'New Window'
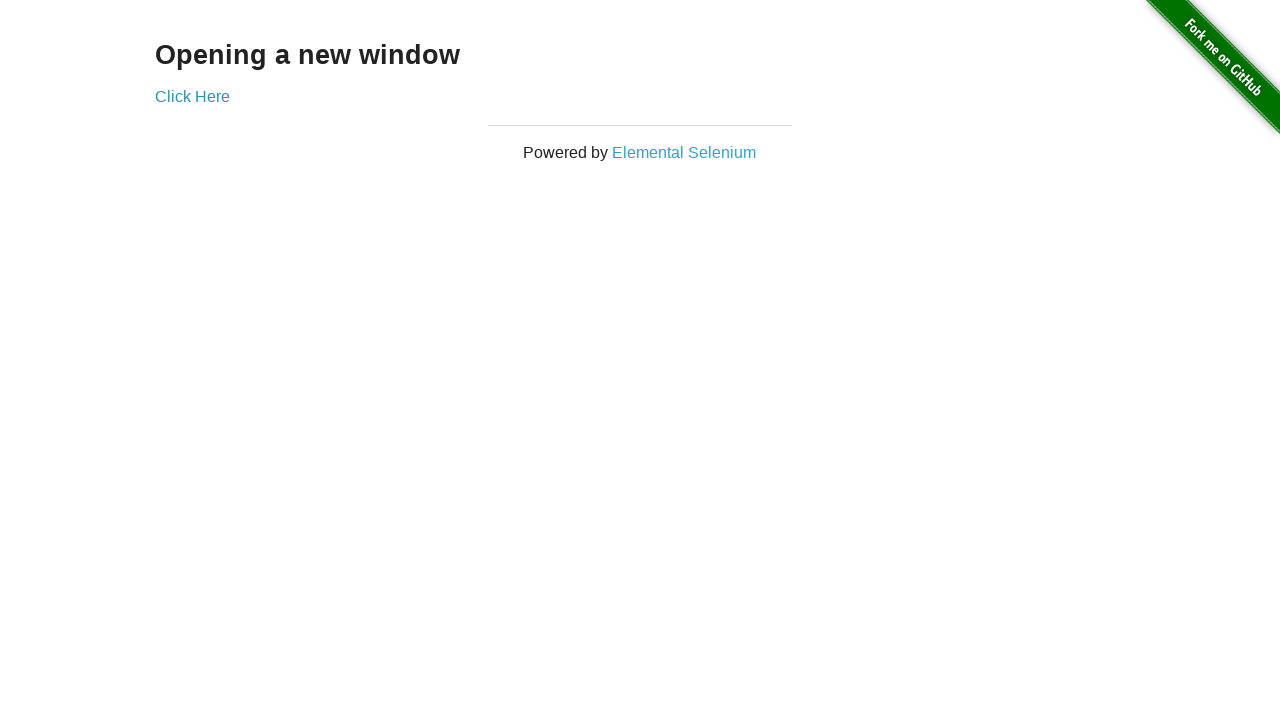

Switched back to original page
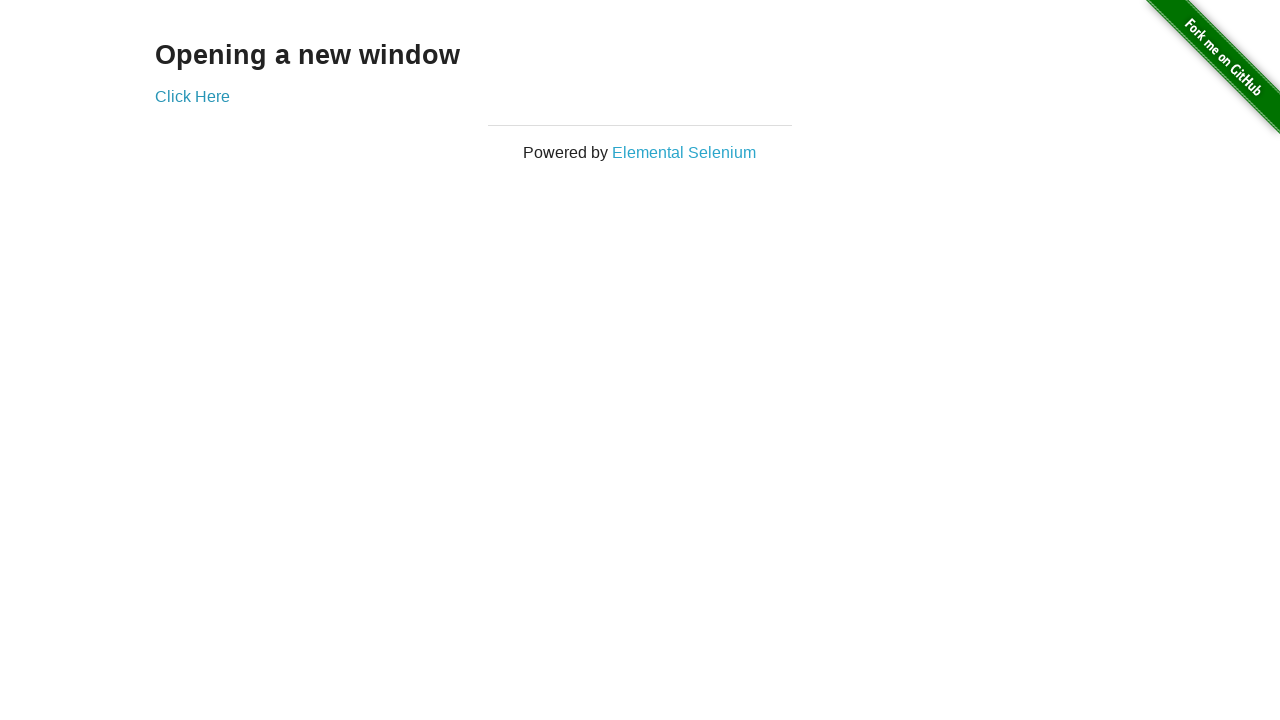

Verified original page title is still 'The Internet'
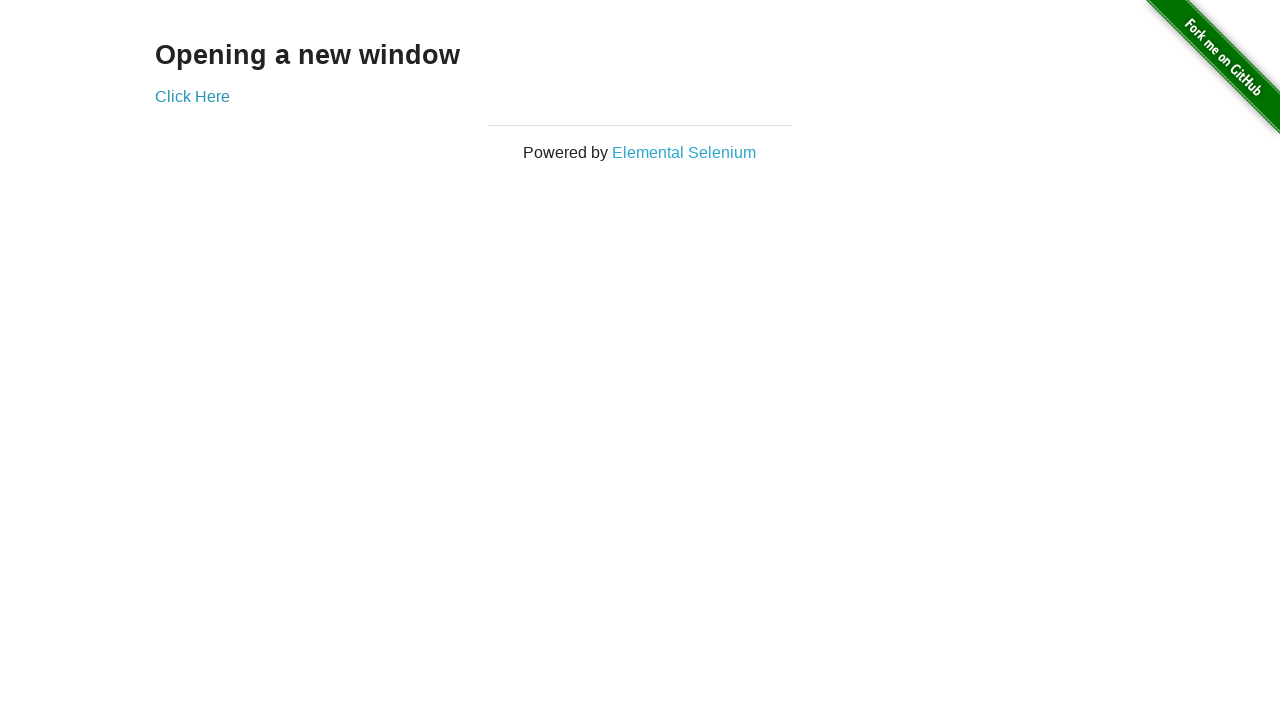

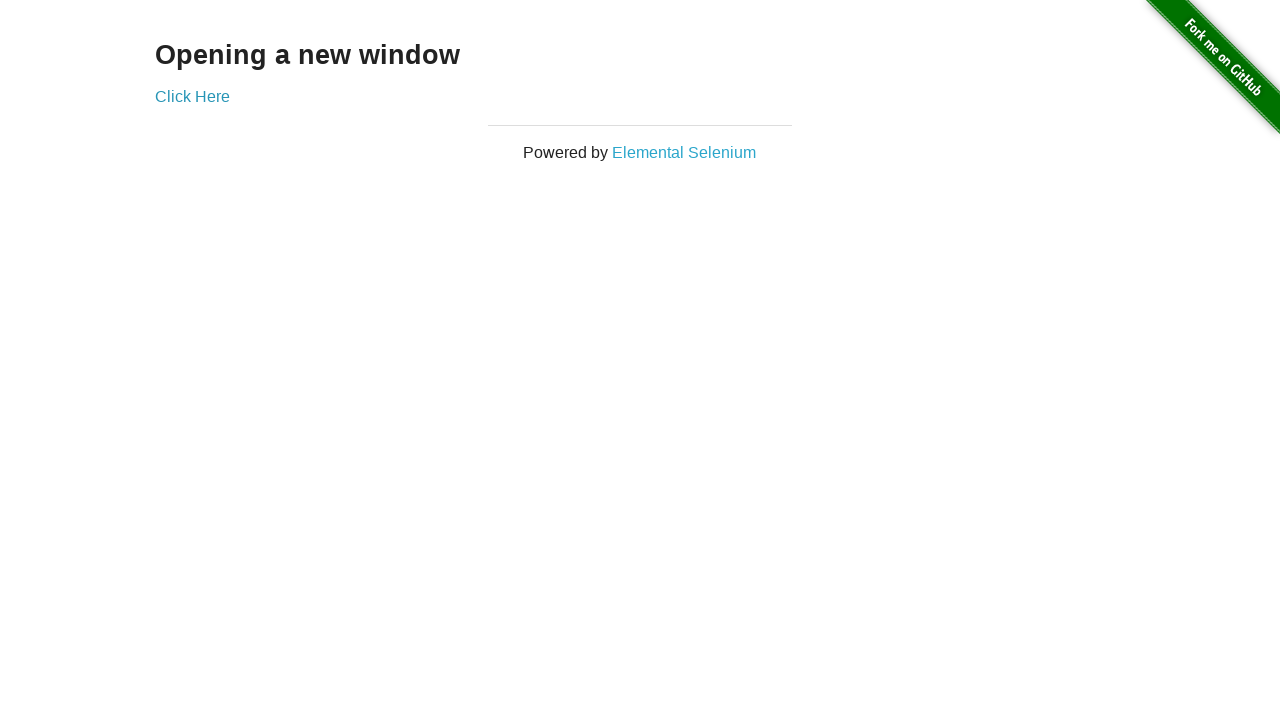